Navigates to carbon.now.sh code snippet image generator with a sample code snippet and clicks the export/download button to generate an image

Starting URL: https://carbon.now.sh/?bg=rgba(126%2C211%2C33%2C1)&t=one-light&wt=none&l=application%2Fx-sh&ds=true&dsyoff=20px&dsblur=68px&wc=true&wa=true&pv=56px&ph=56px&ln=false&fl=1&fm=Hack&fs=14px&lh=143%25&si=false&es=4x&wm=false&code=echo%20%22Hello%20World%22

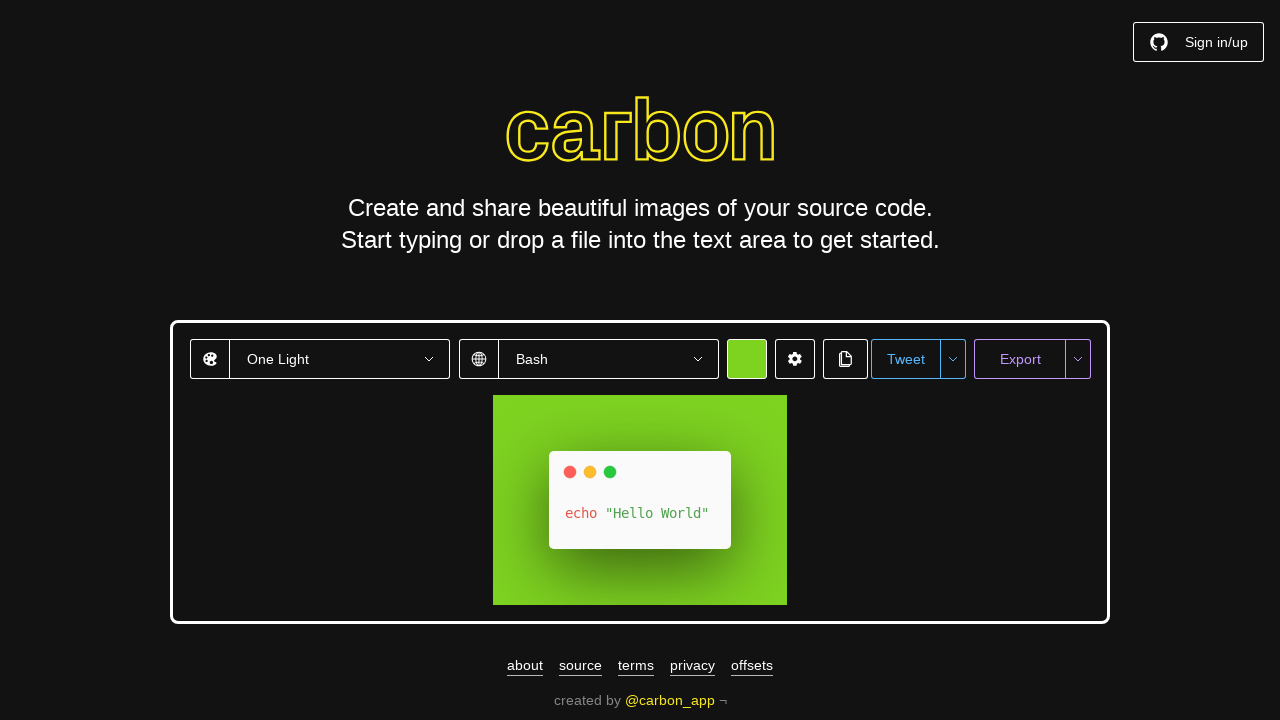

Waited for network idle - page fully loaded
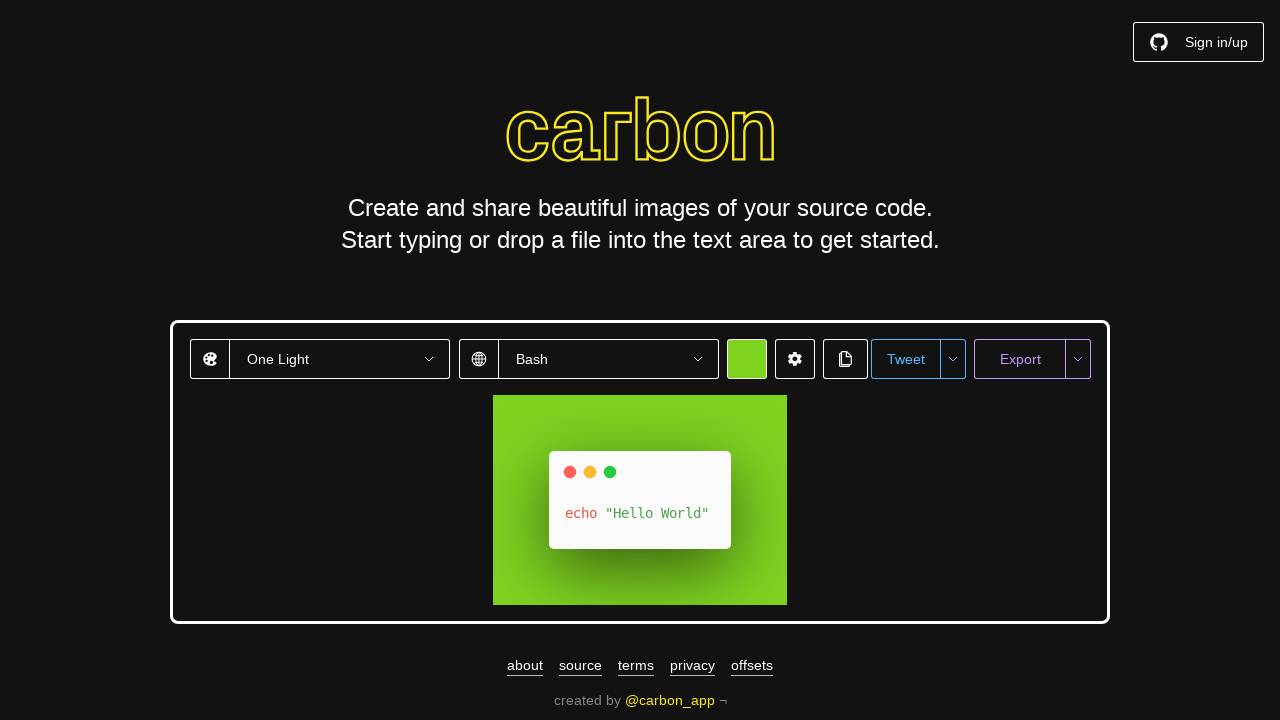

Clicked Export button to download the generated code snippet image at (1020, 359) on button:has-text('Export')
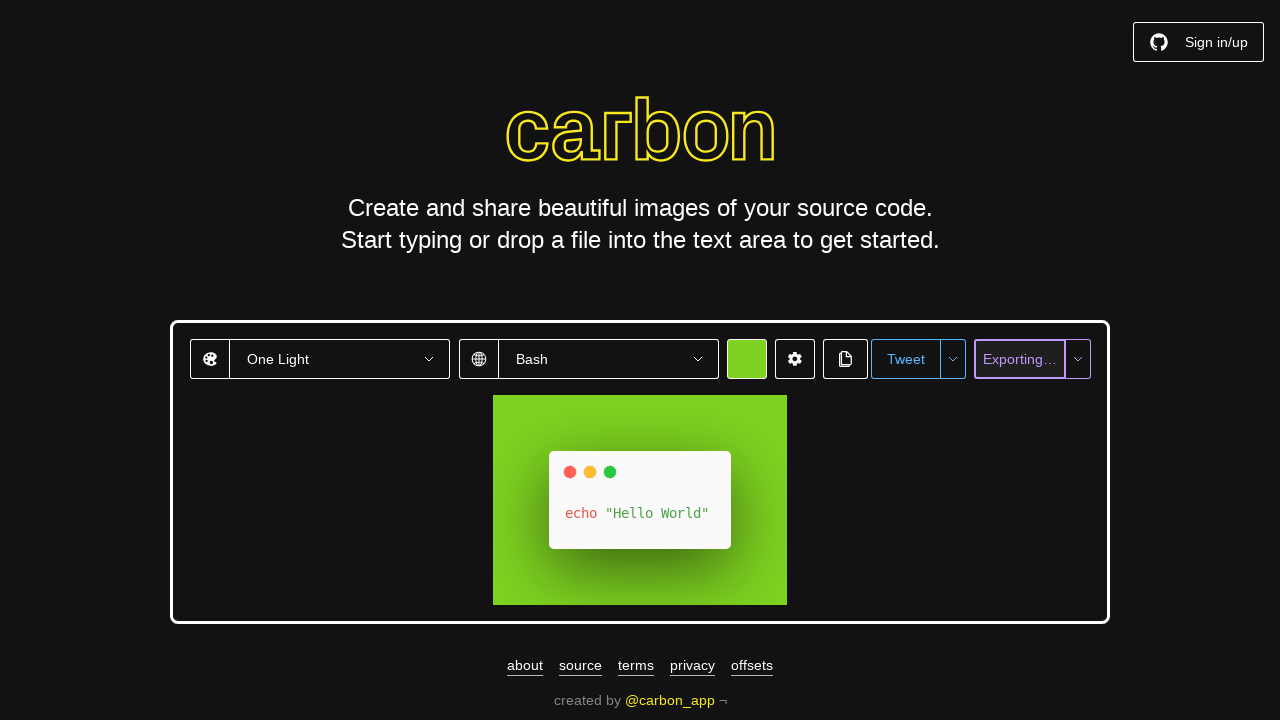

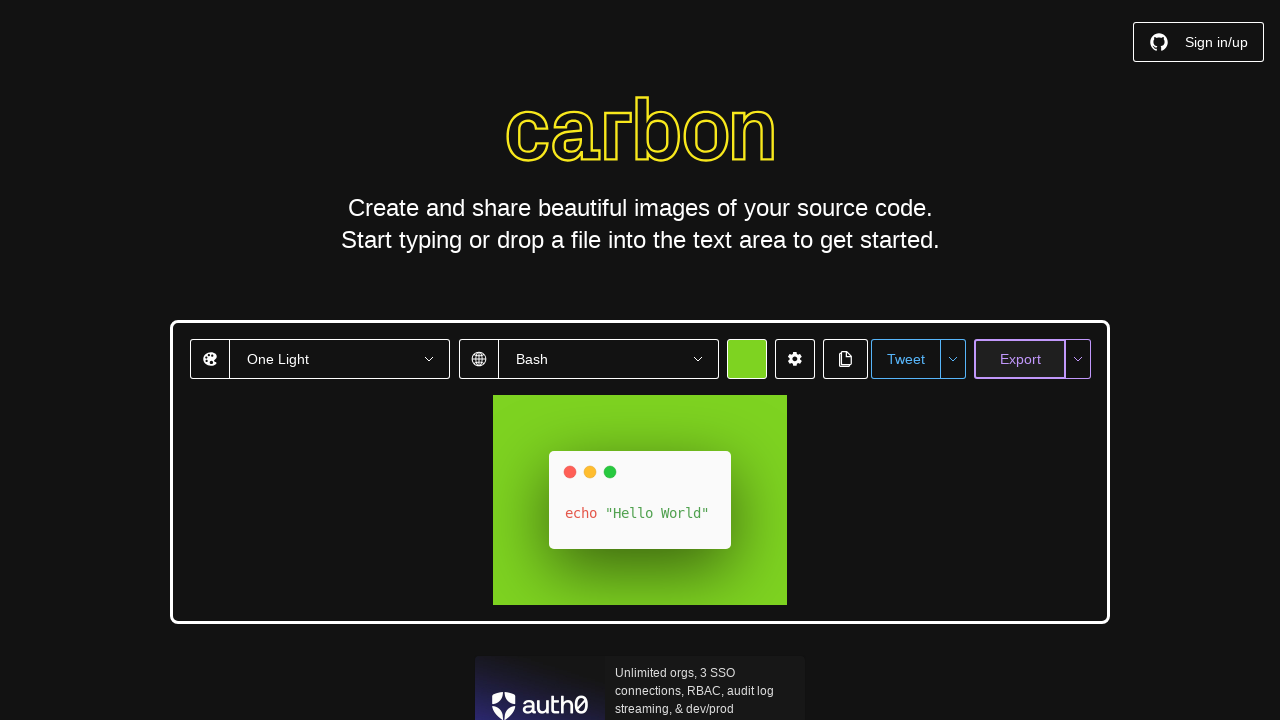